Tests form interaction and navigation on an Angular practice site, including filling a name field, clicking shop button using JavaScript, and scrolling to bottom of page

Starting URL: https://rahulshettyacademy.com/angularpractice/

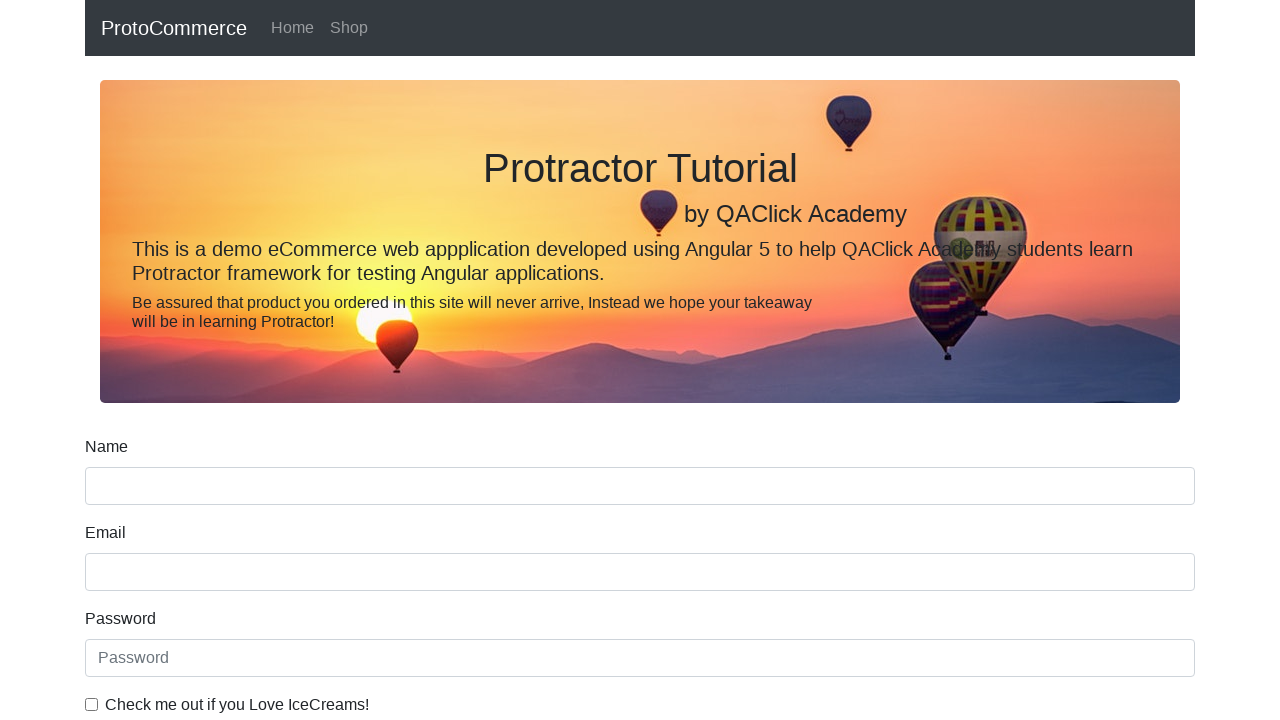

Filled name field with 'hello' on input[name='name']
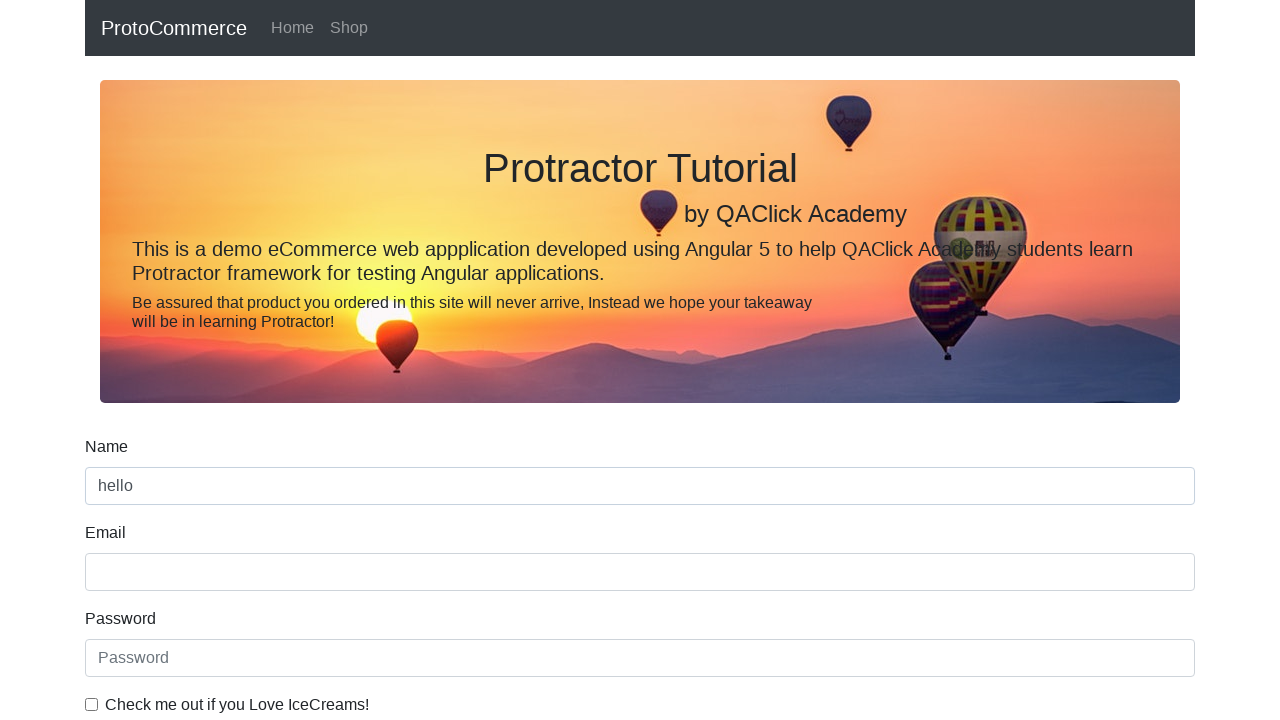

Retrieved name field value: 'hello'
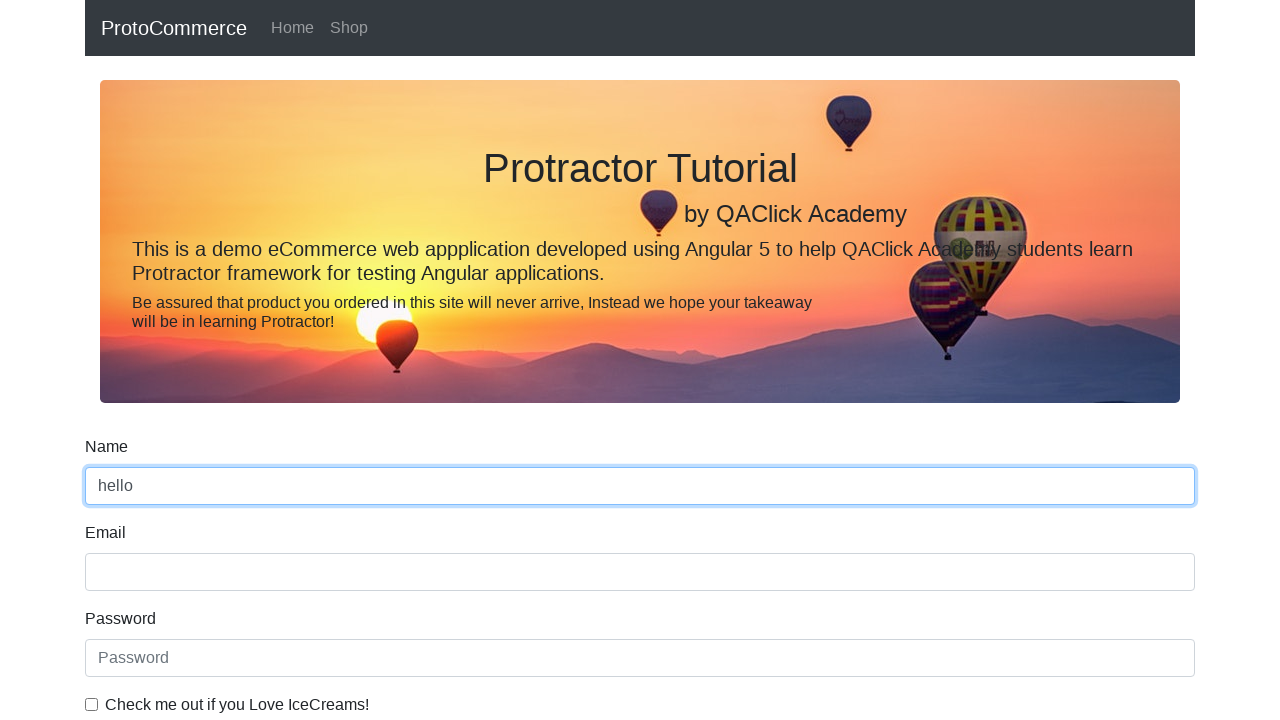

Clicked shop button using JavaScript
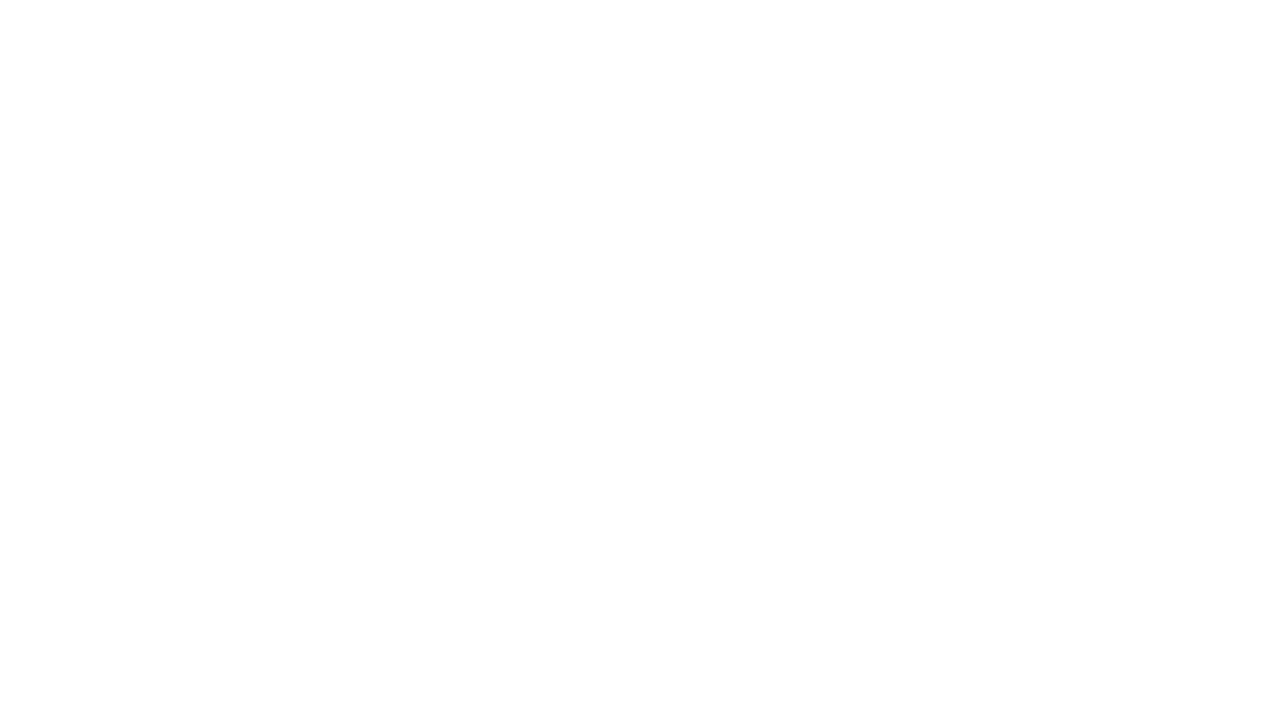

Scrolled to bottom of page
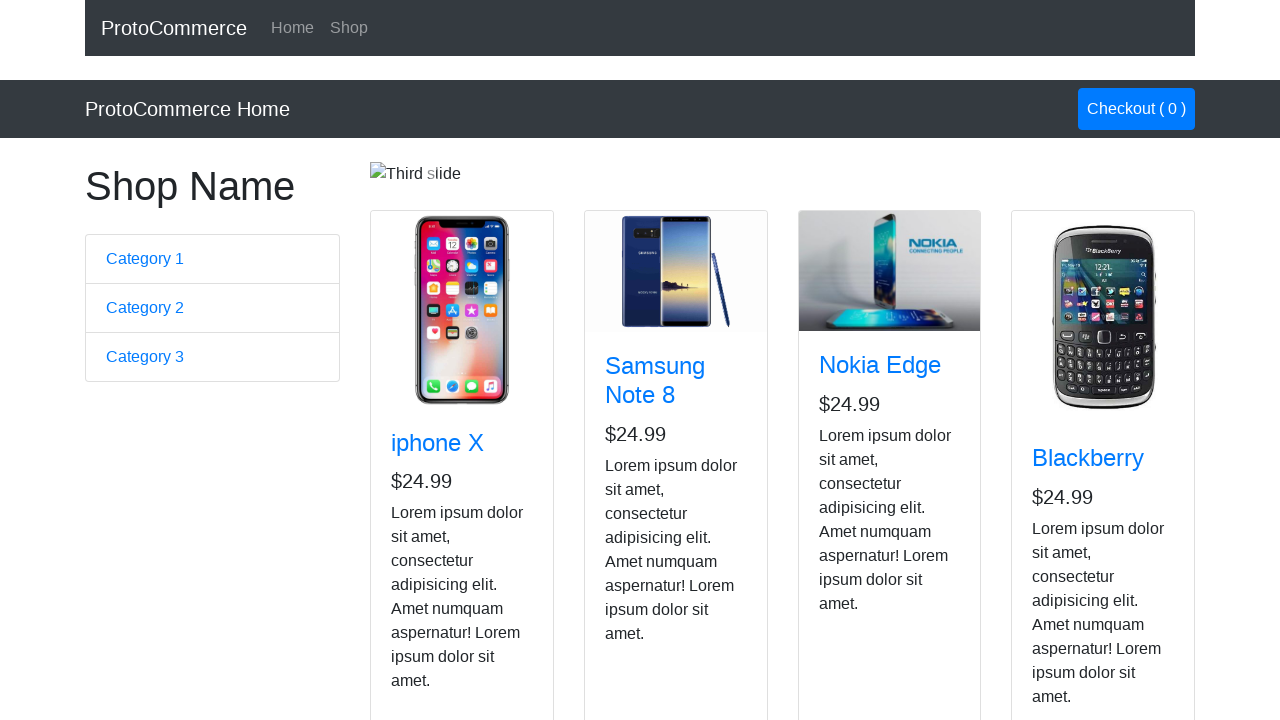

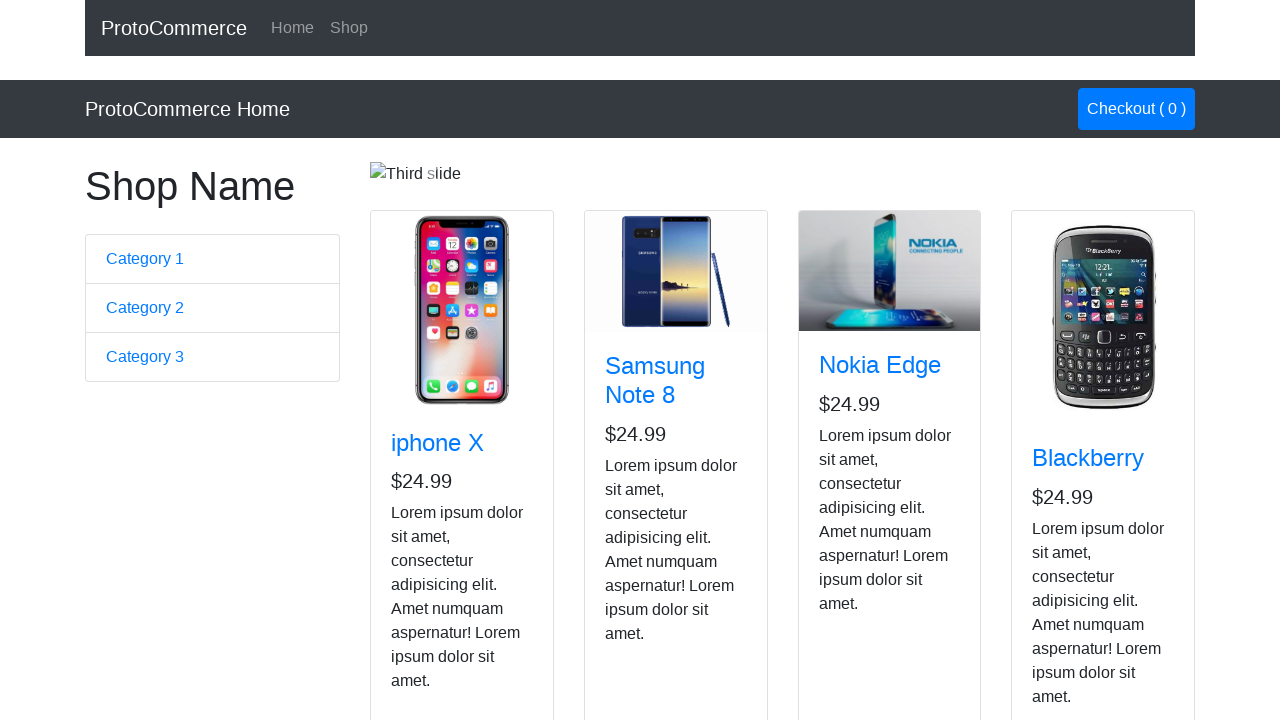